Tests selectable list functionality by performing multi-select operations using Ctrl+click and click-and-hold actions on list items

Starting URL: https://www.leafground.com/list.xhtml

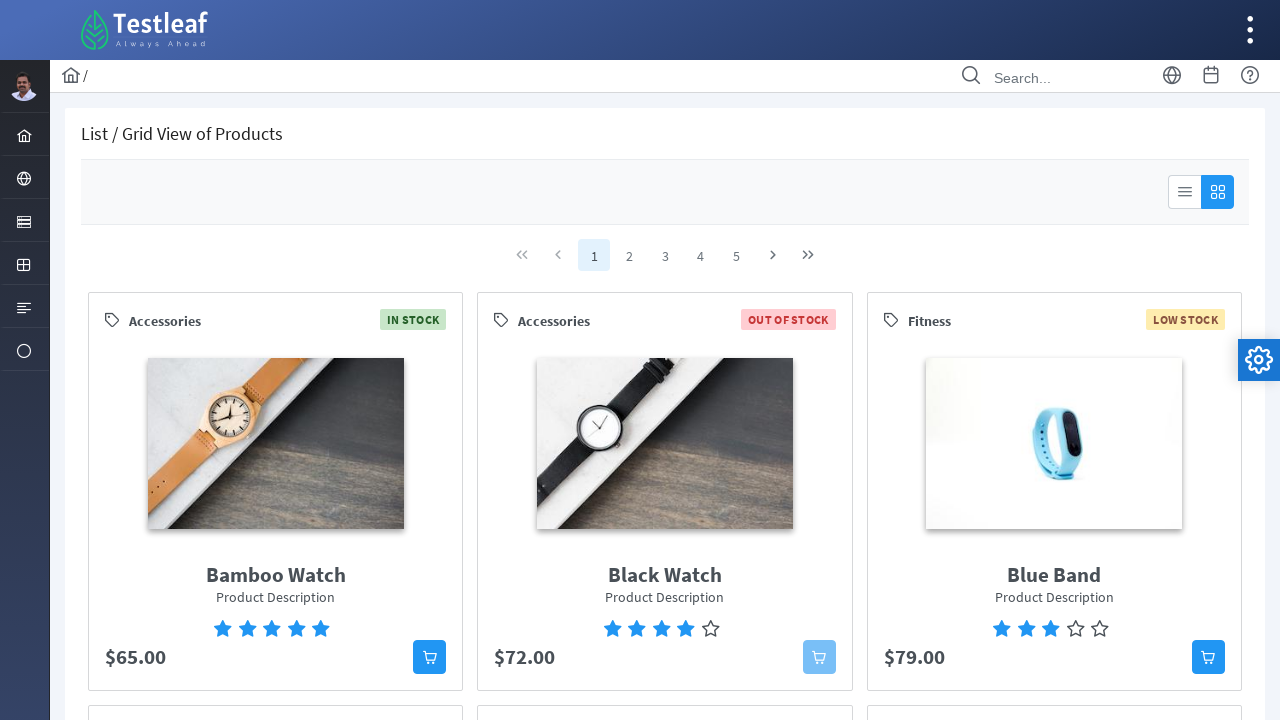

Waited for selectable list items to load
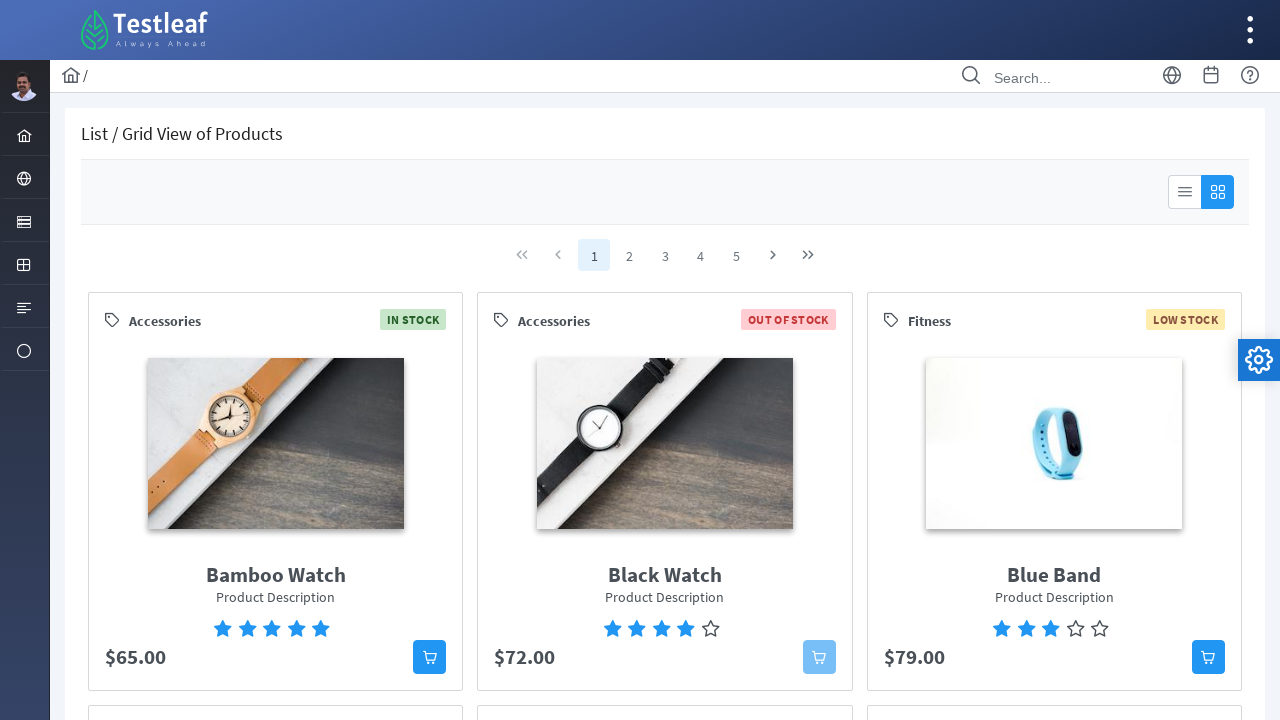

Located all selectable list items
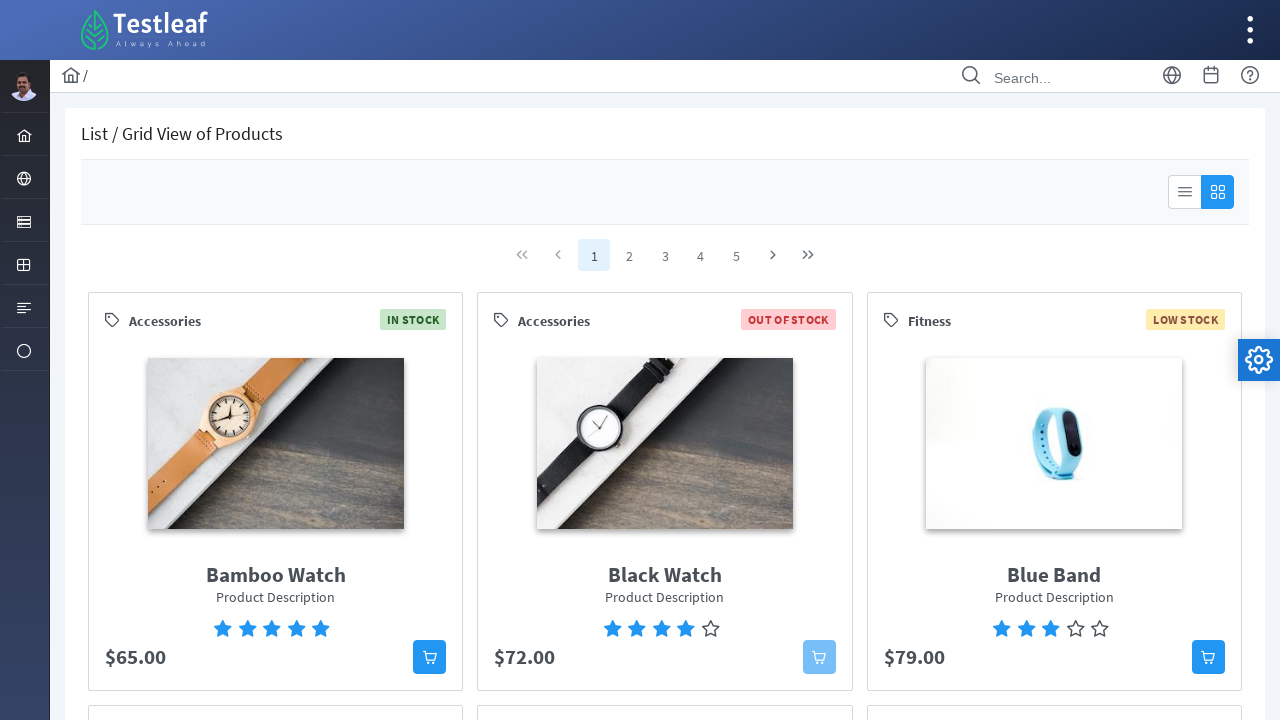

Pressed Control key down for multi-select
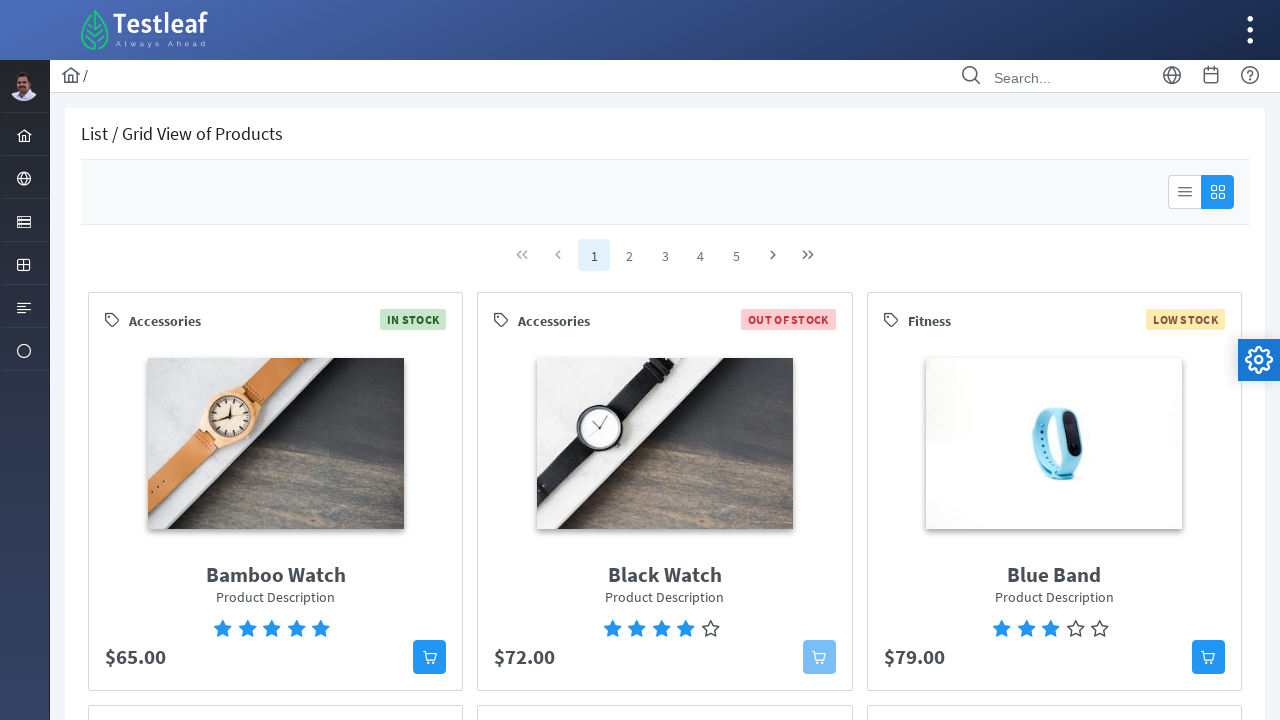

Ctrl+clicked first list item at (291, 472) on #pickList > div:nth-child(2) > ul > li >> nth=0
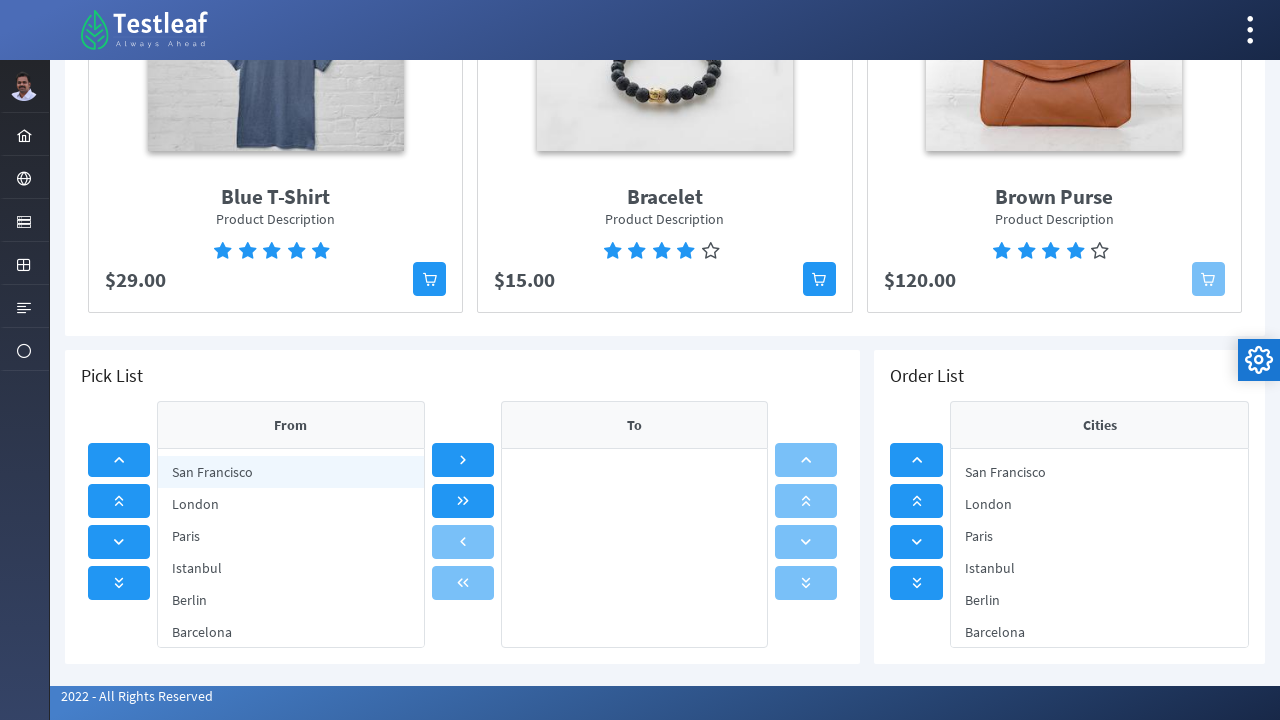

Ctrl+clicked second list item at (291, 504) on #pickList > div:nth-child(2) > ul > li >> nth=1
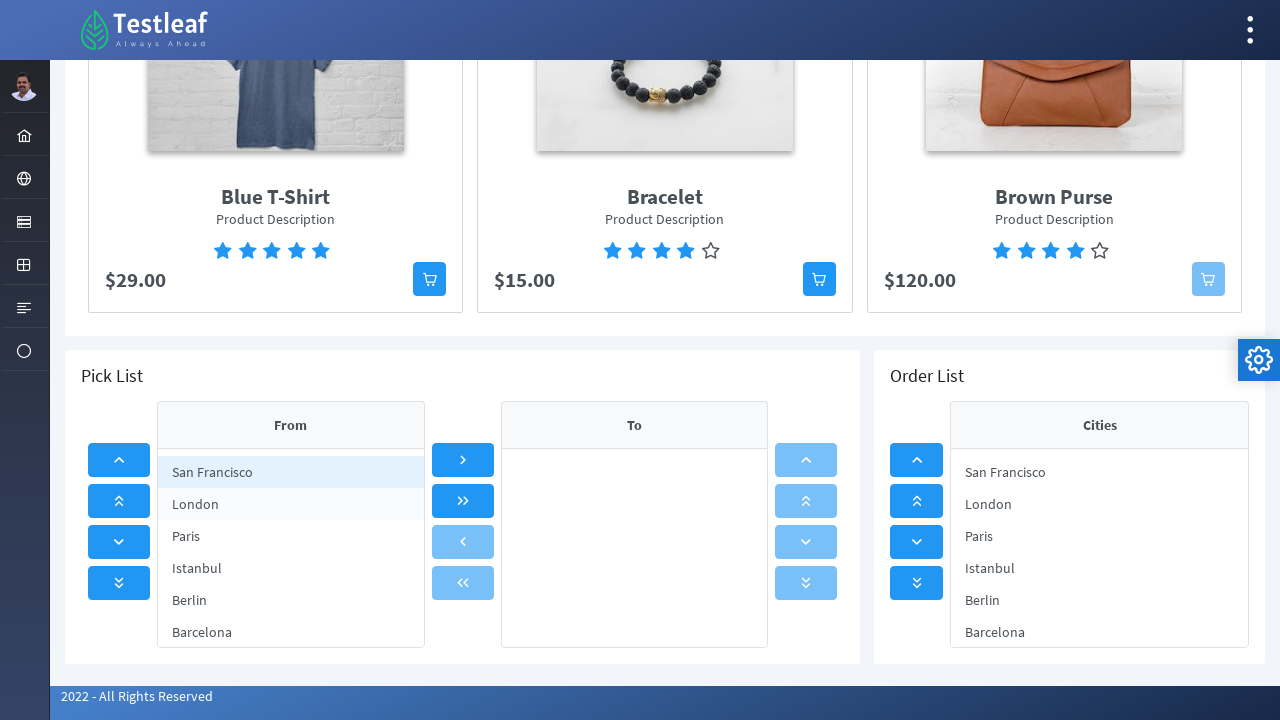

Released Control key
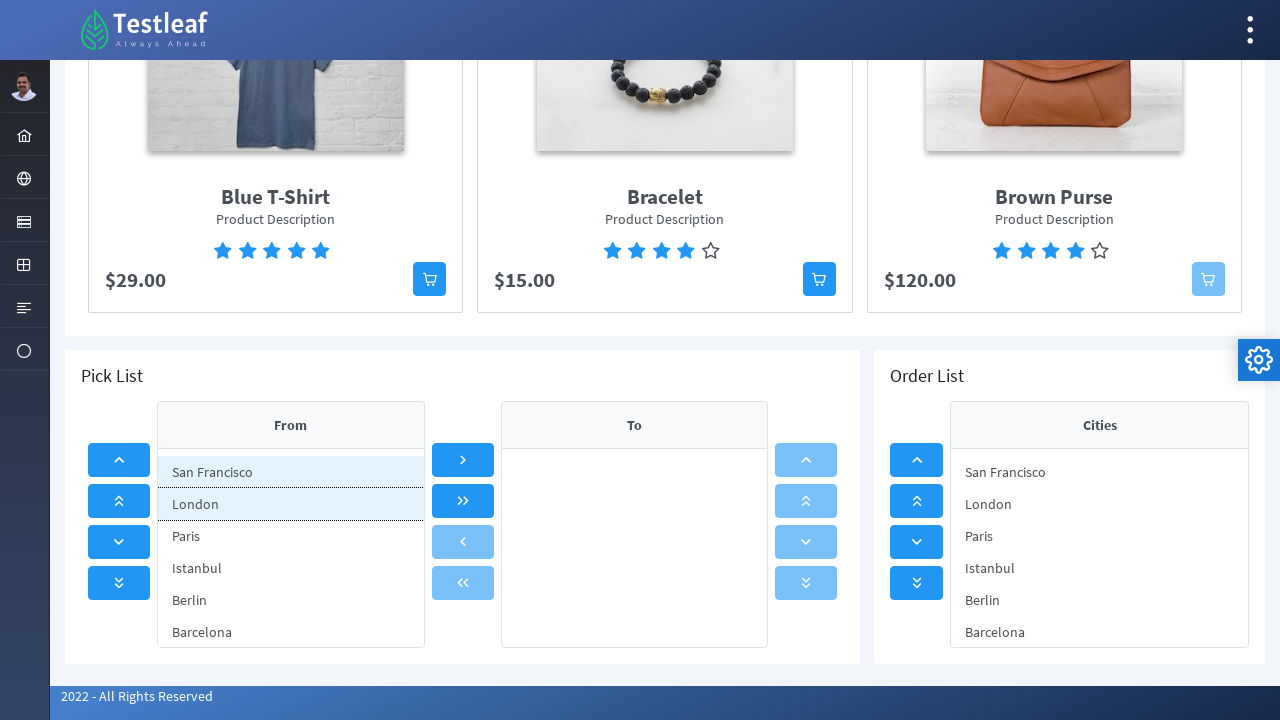

Clicked fourth list item at (291, 568) on #pickList > div:nth-child(2) > ul > li >> nth=3
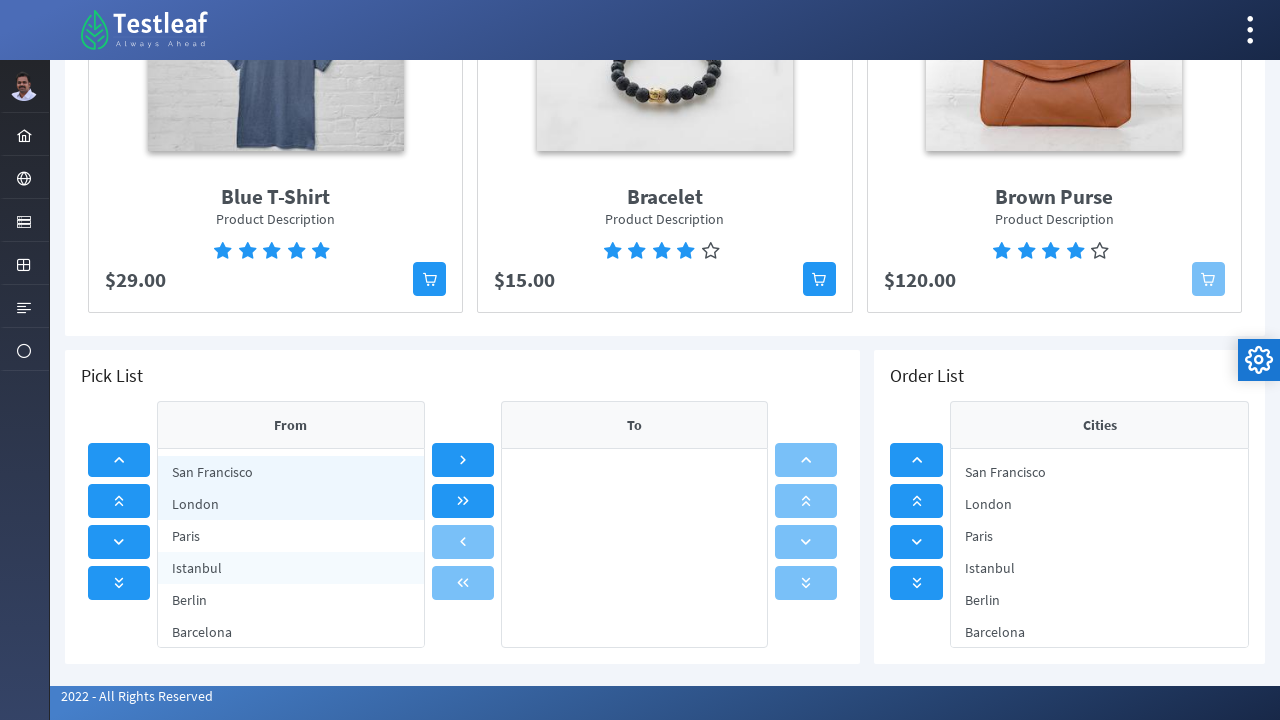

Clicked fifth list item at (291, 600) on #pickList > div:nth-child(2) > ul > li >> nth=4
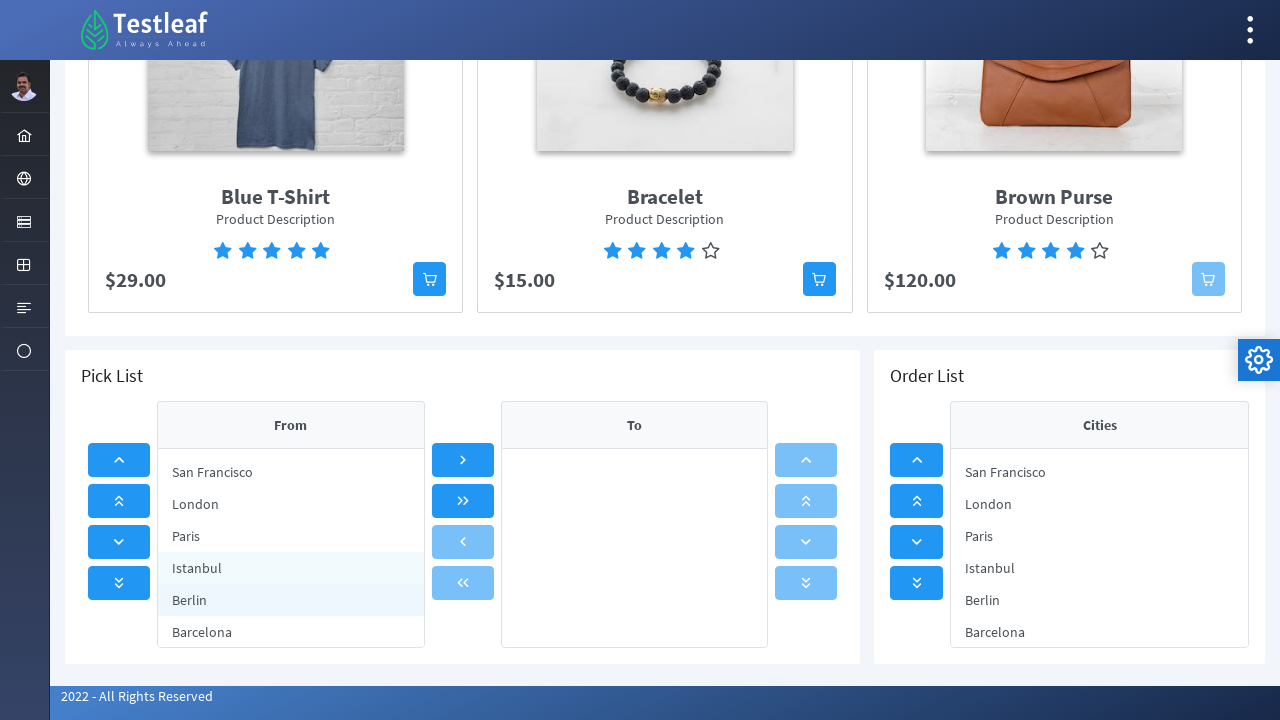

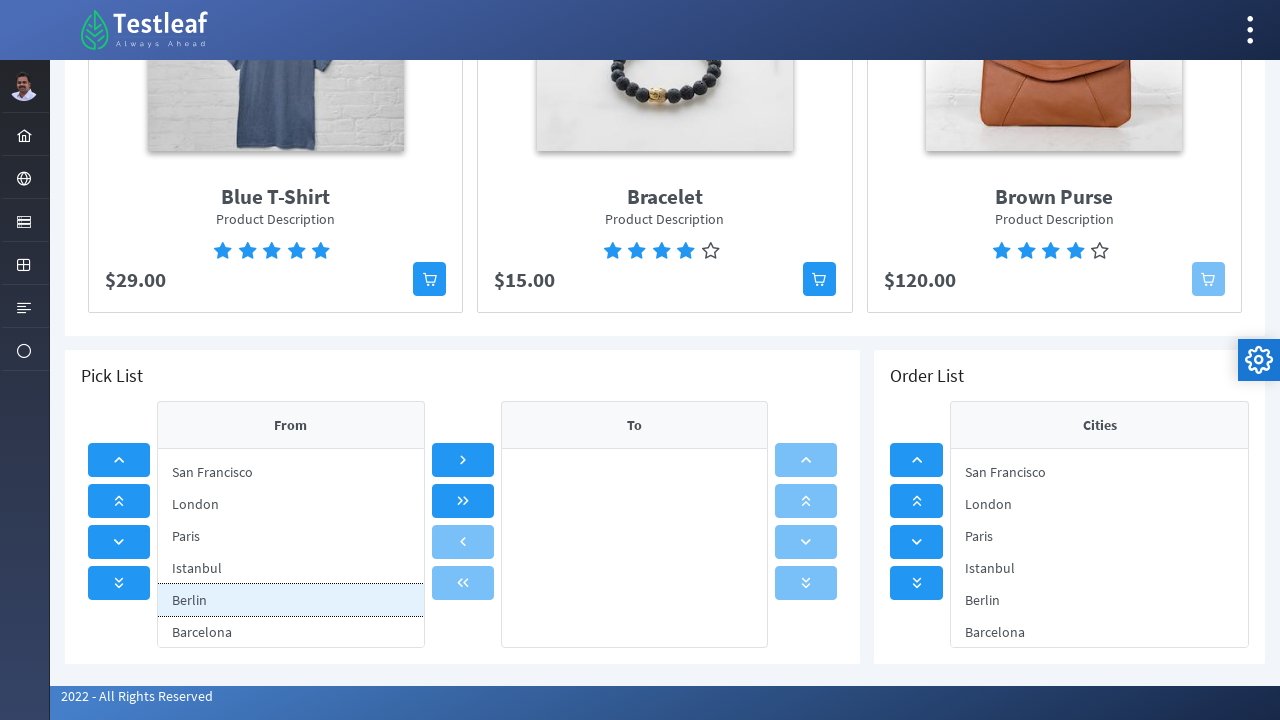